Tests the disappearing elements page by counting the number of navigation links

Starting URL: https://the-internet.herokuapp.com/disappearing_elements

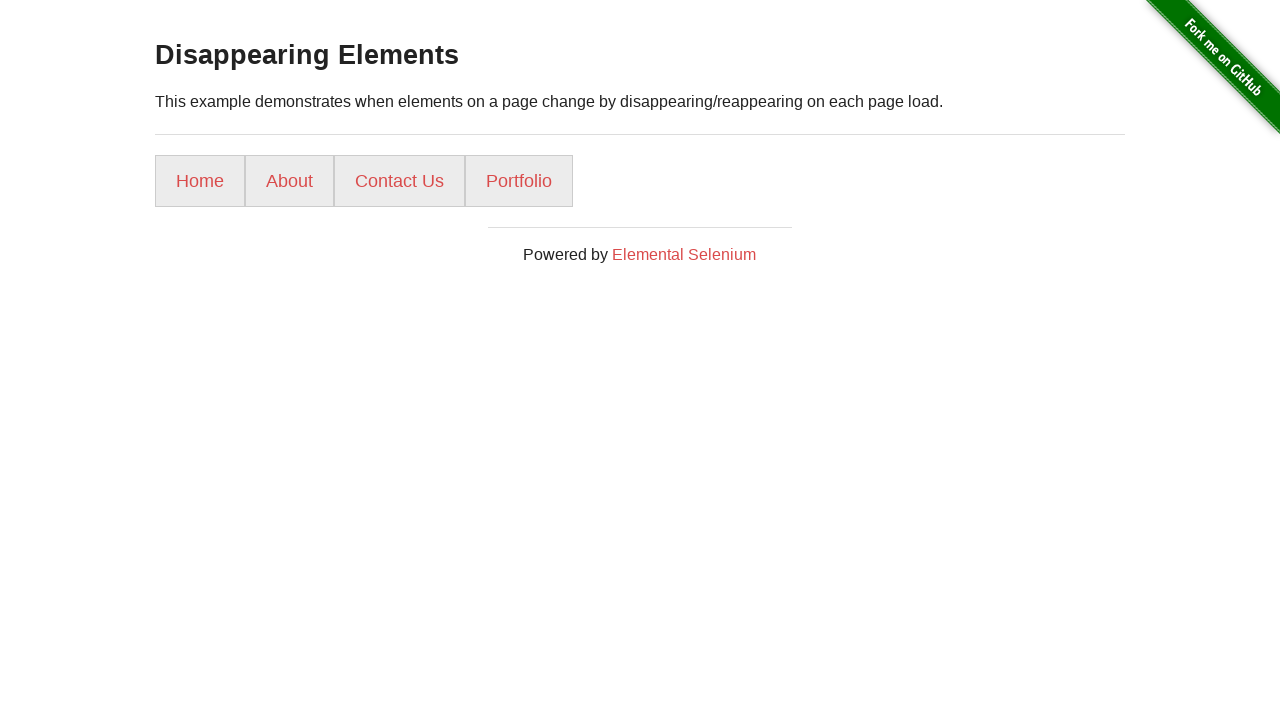

Navigated to disappearing elements page
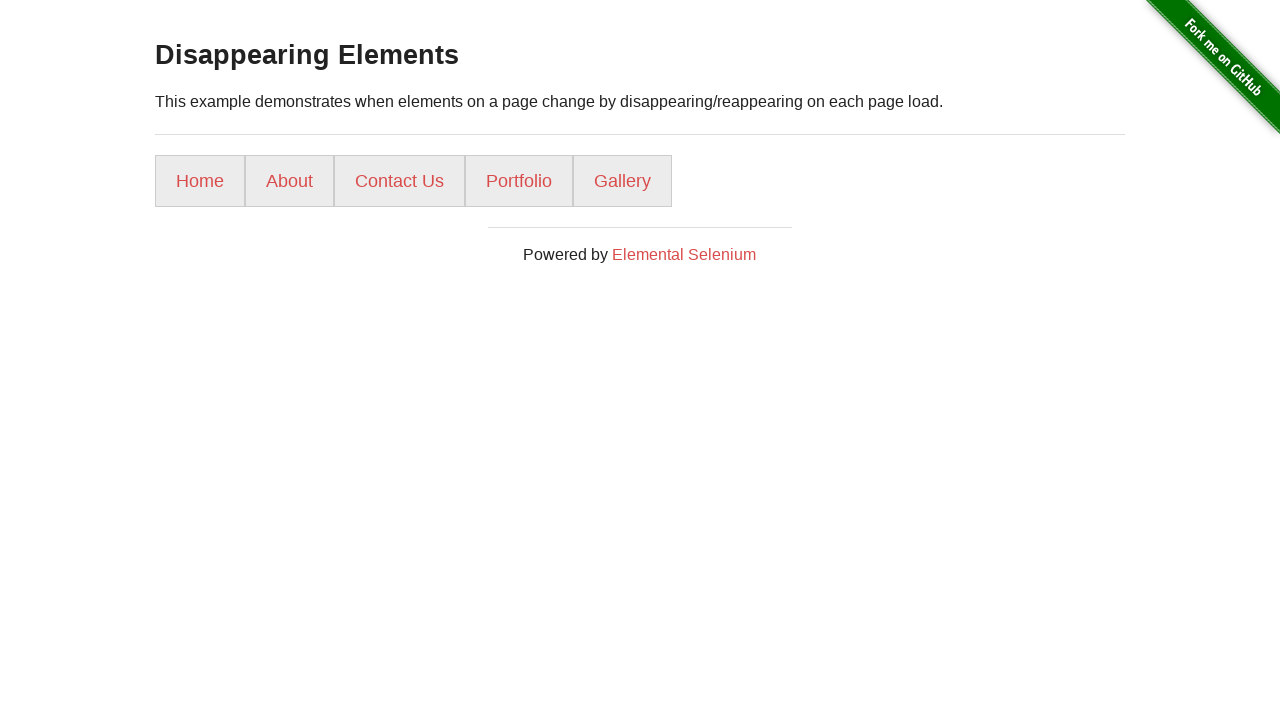

Waited for navigation links to load
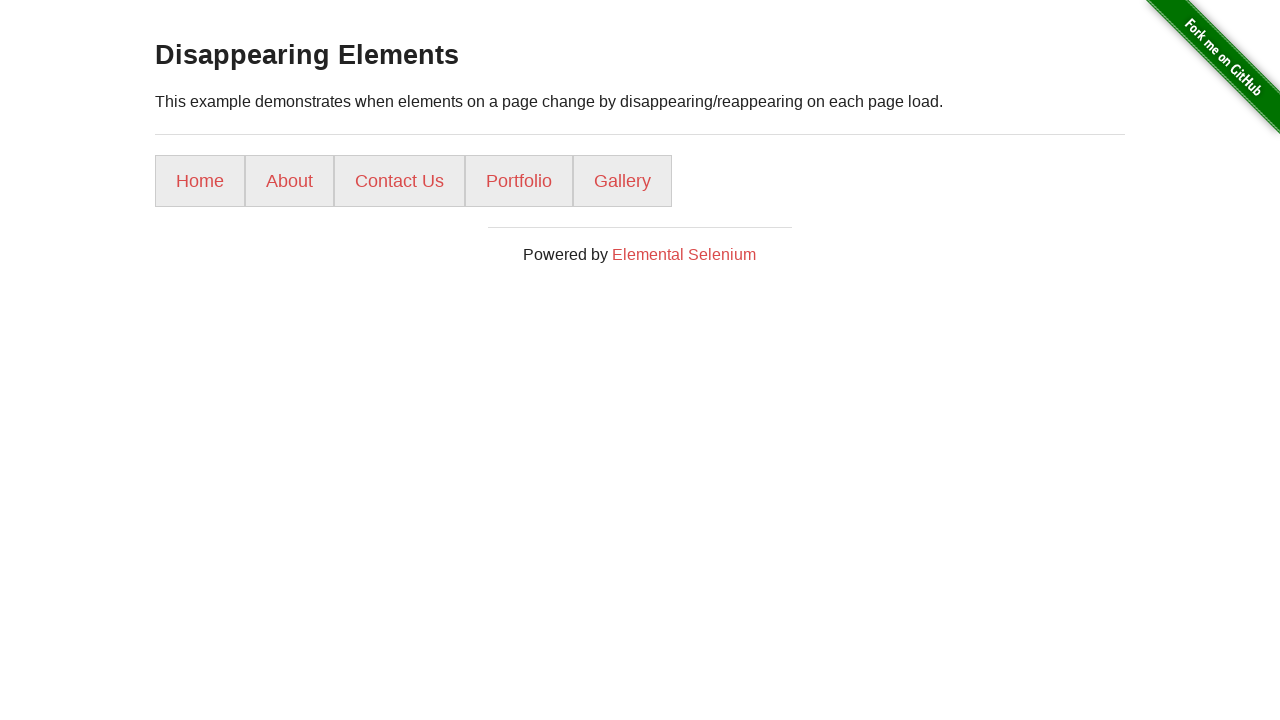

Counted 5 navigation links on the page
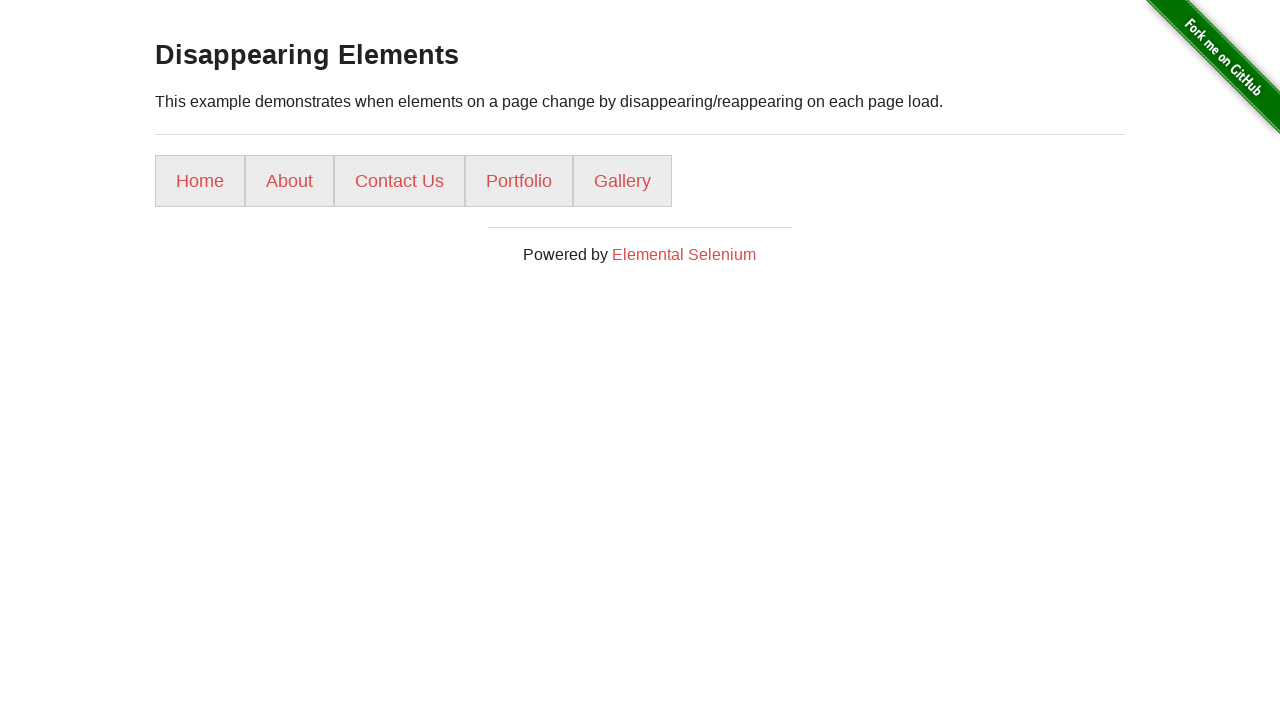

Asserted that at least 4 navigation links are present
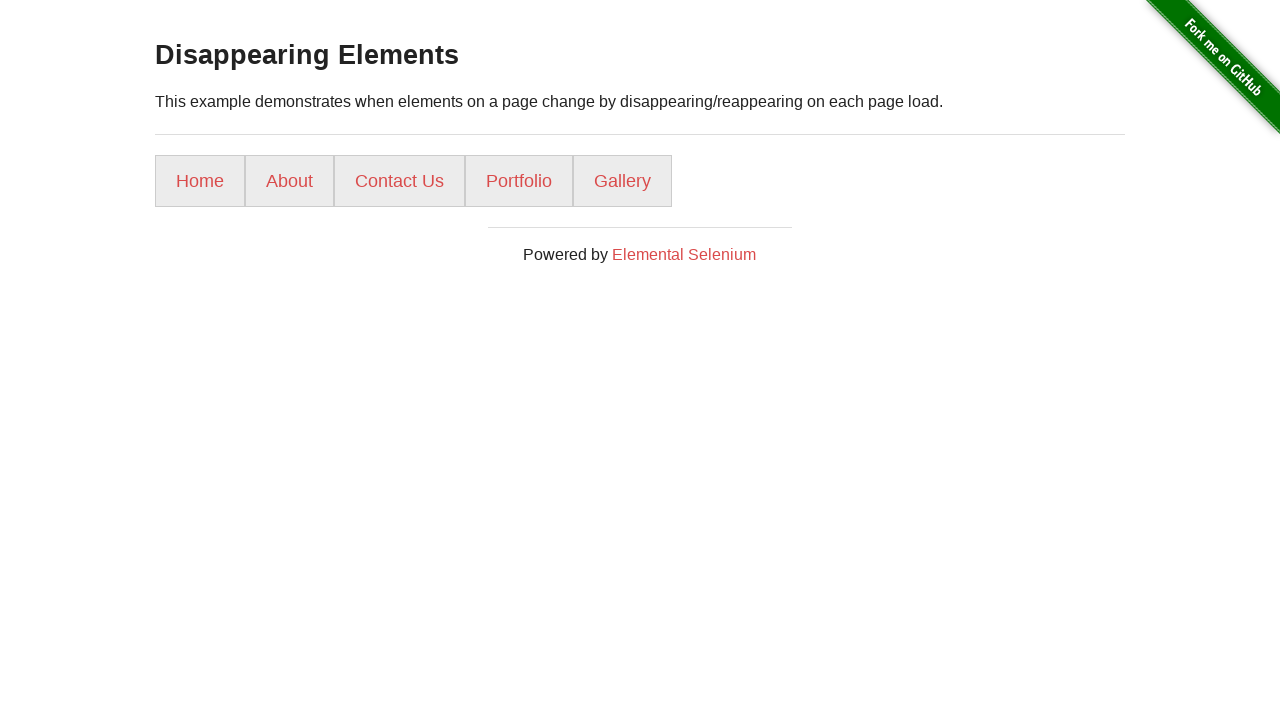

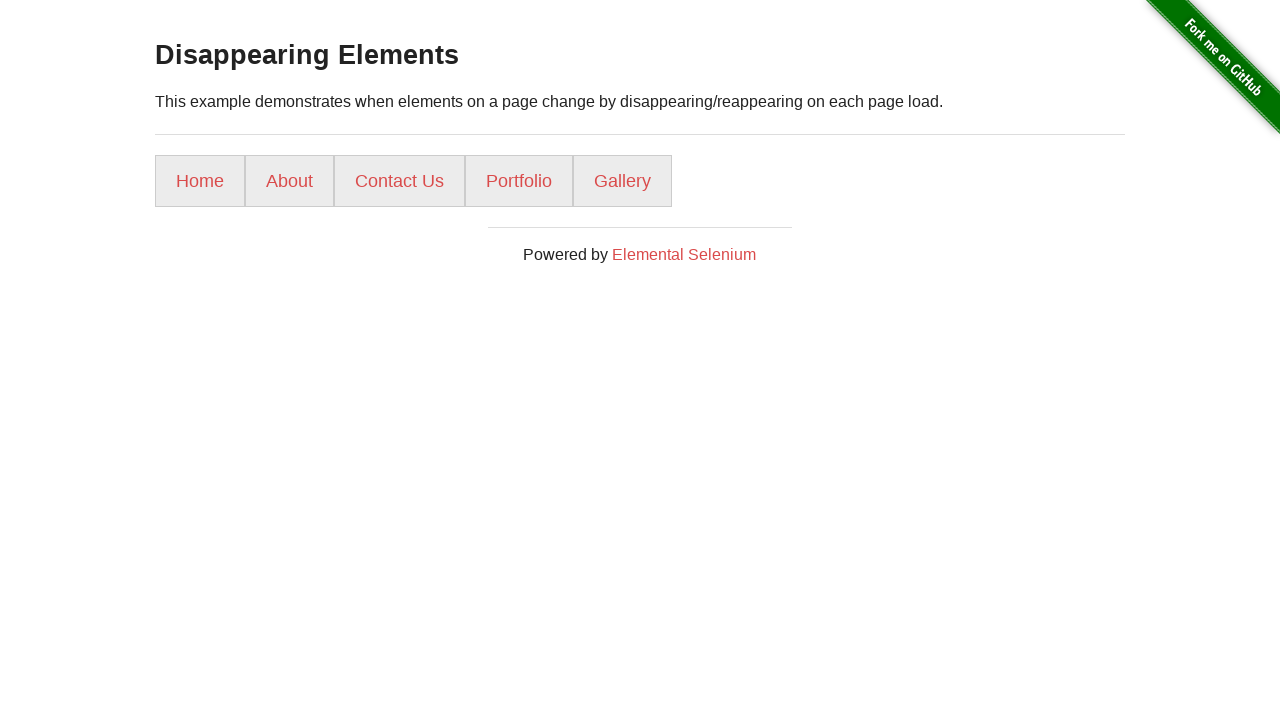